Tests drag and drop using click-and-hold approach by holding the source element, moving to the target, and releasing within an iframe.

Starting URL: https://jqueryui.com/droppable/

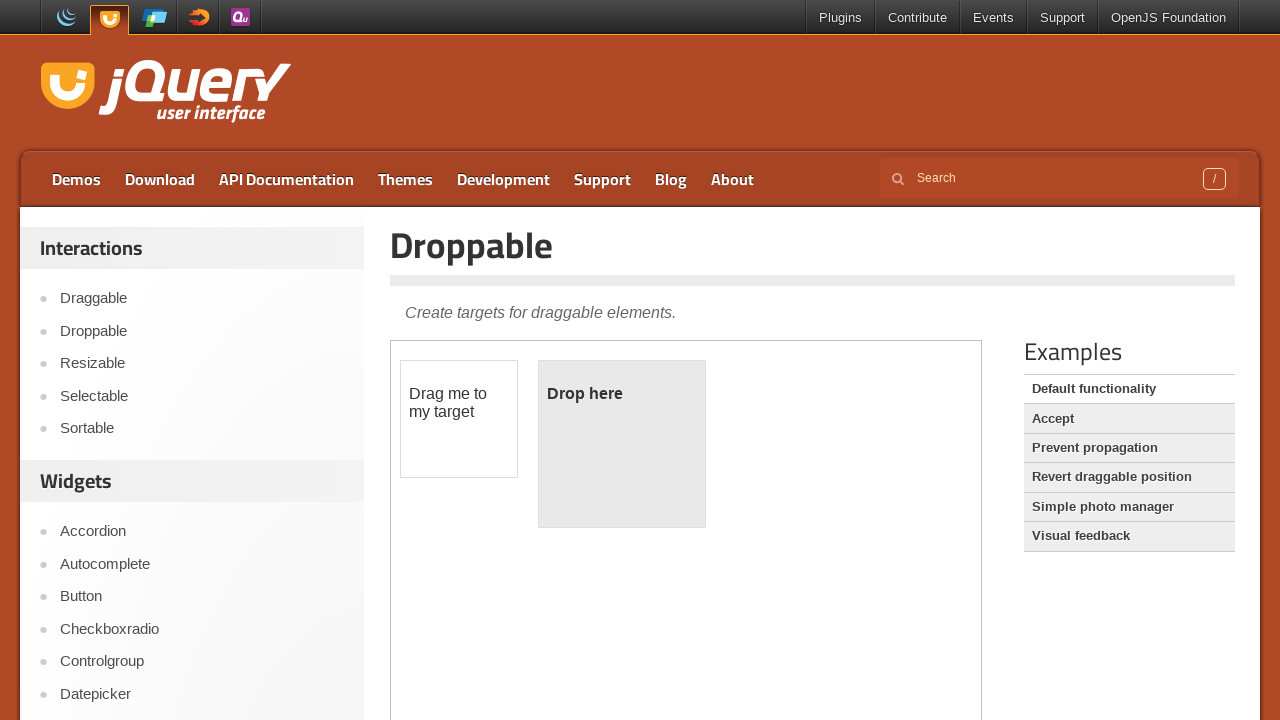

Located iframe containing draggable elements
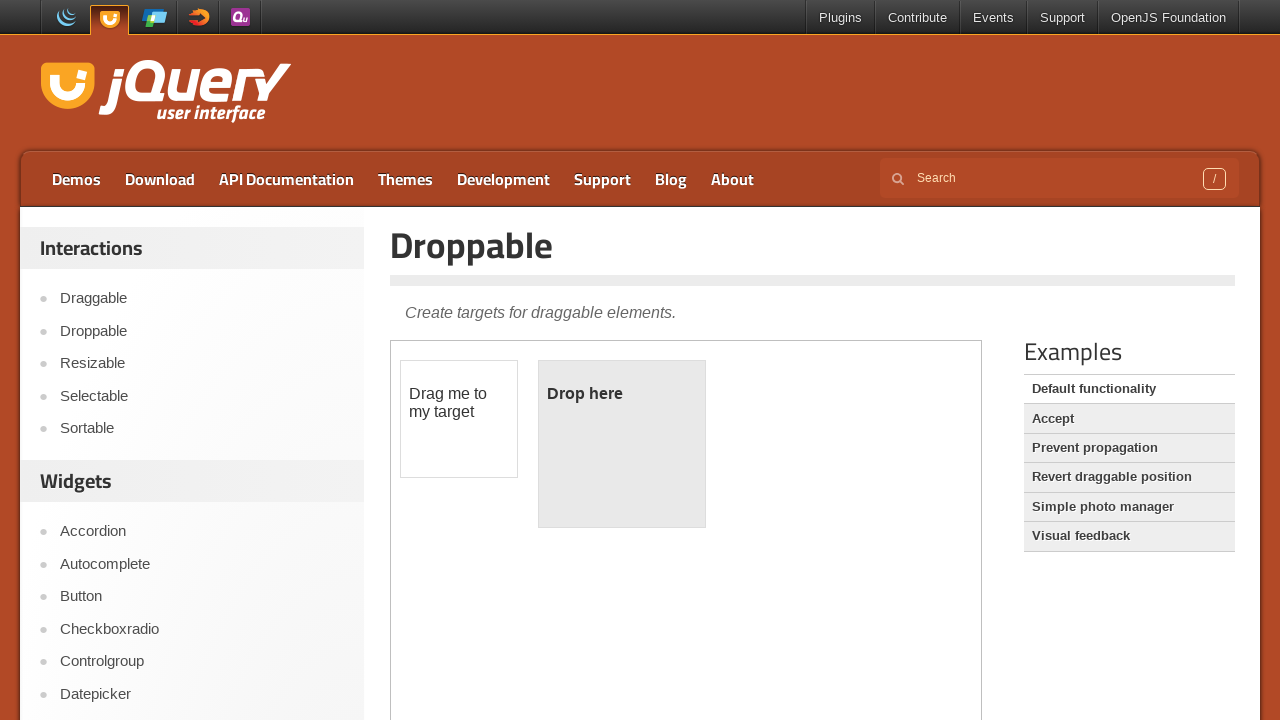

Located source draggable element
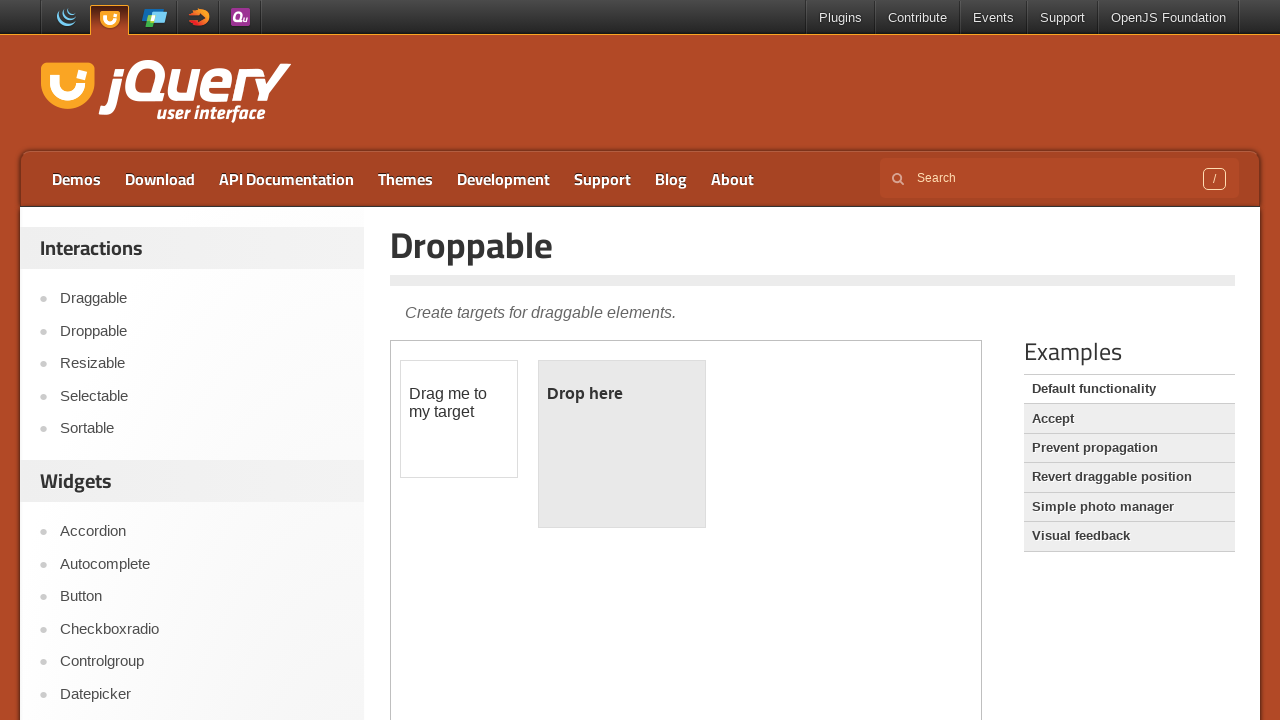

Located target droppable element
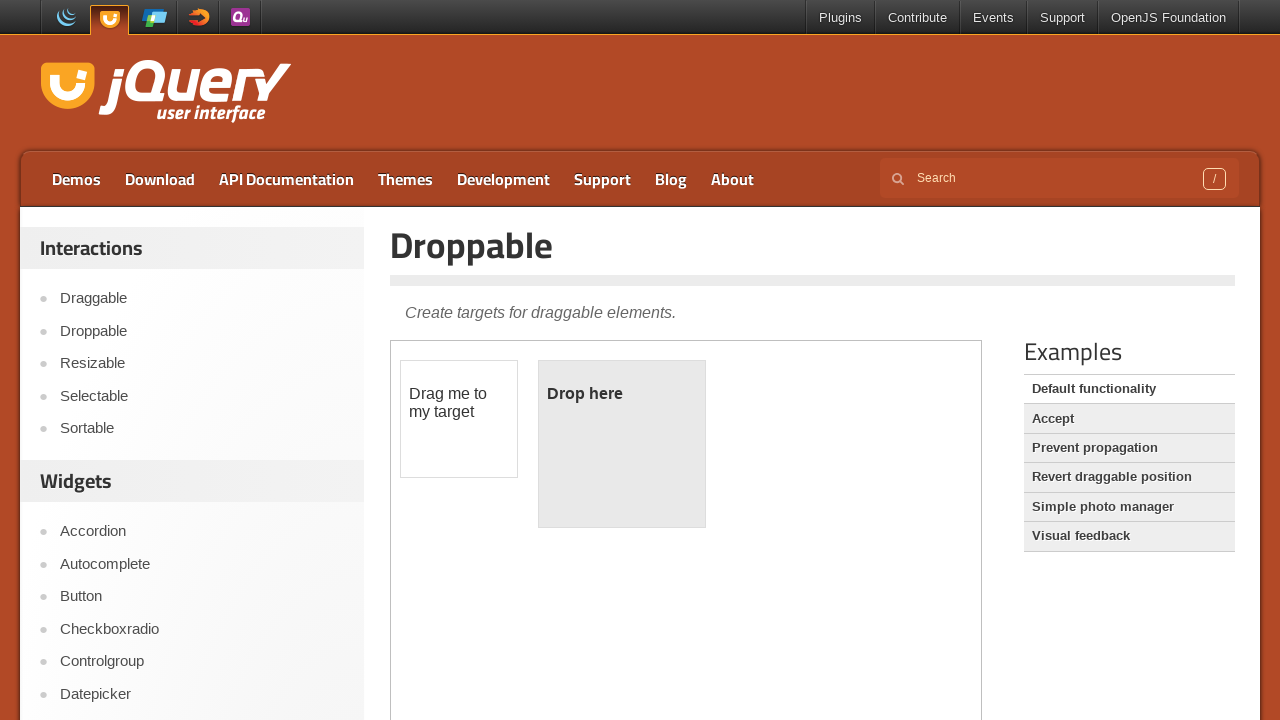

Performed click-and-hold drag operation from source to target element at (622, 444)
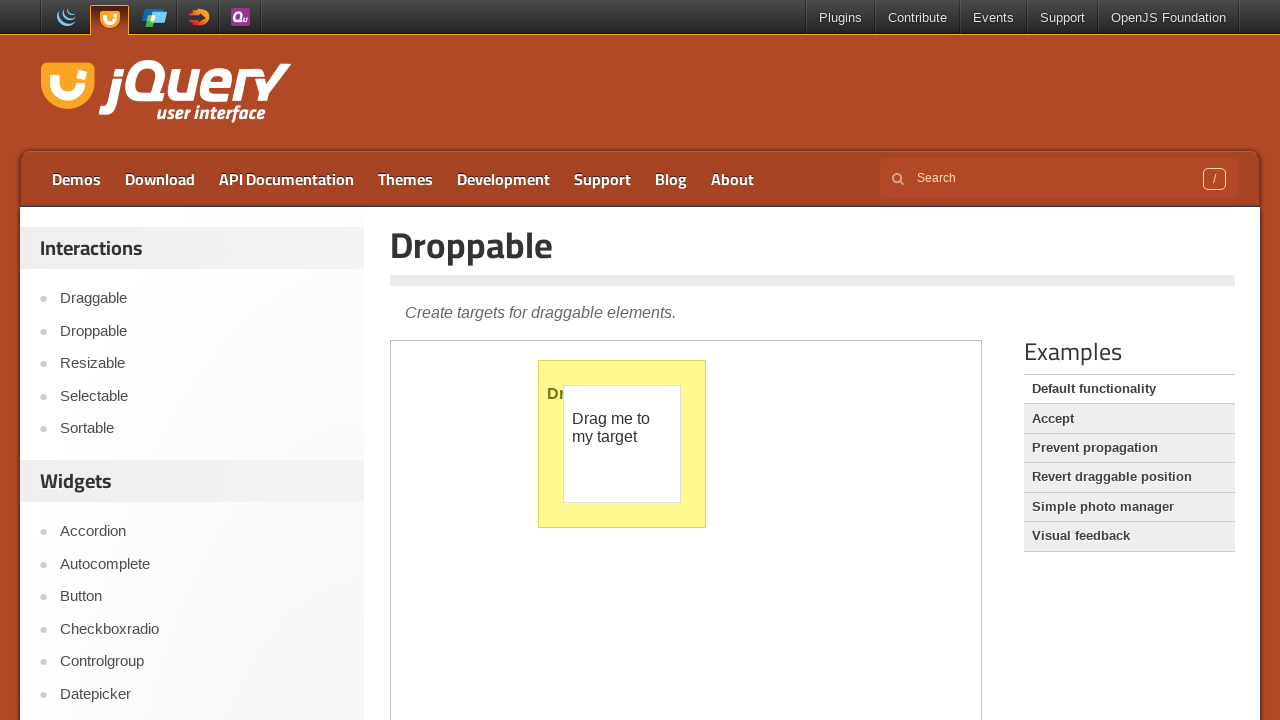

Waited 2 seconds to observe drag and drop result
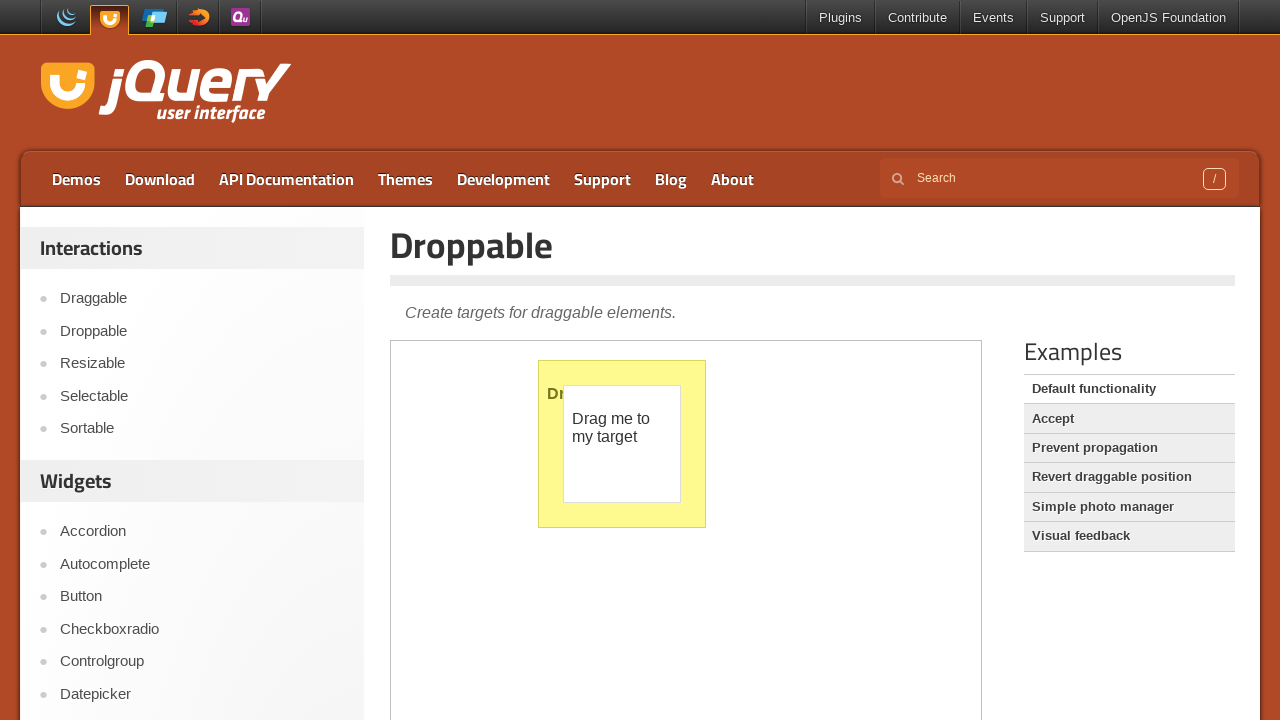

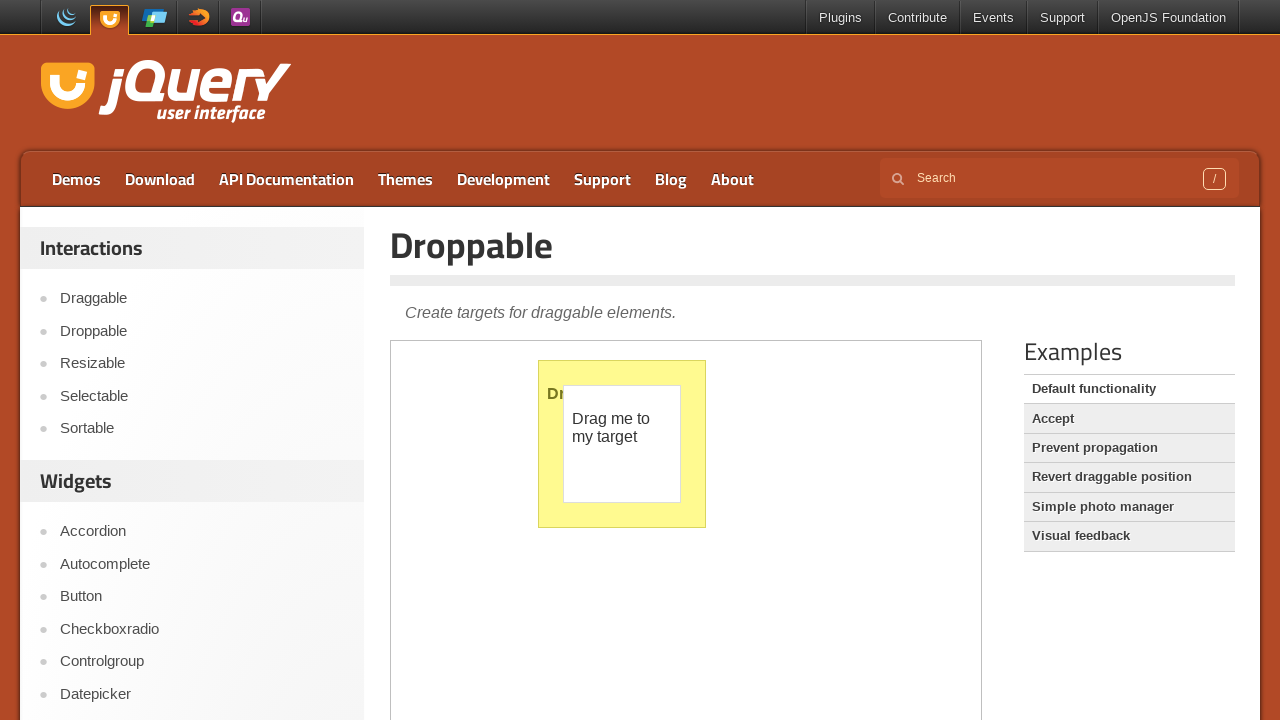